Tests interaction with multiple frames by switching between them and filling text inputs in each frame

Starting URL: https://ui.vision/demo/webtest/frames/

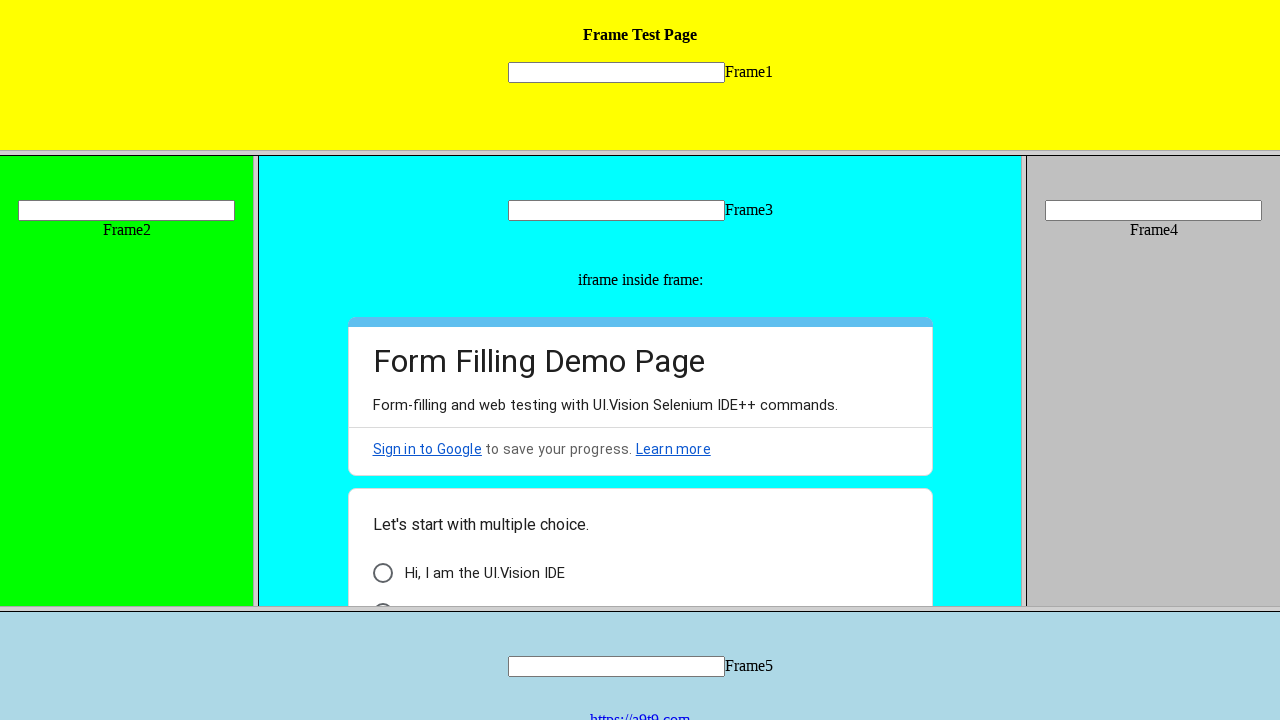

Located Frame1 element
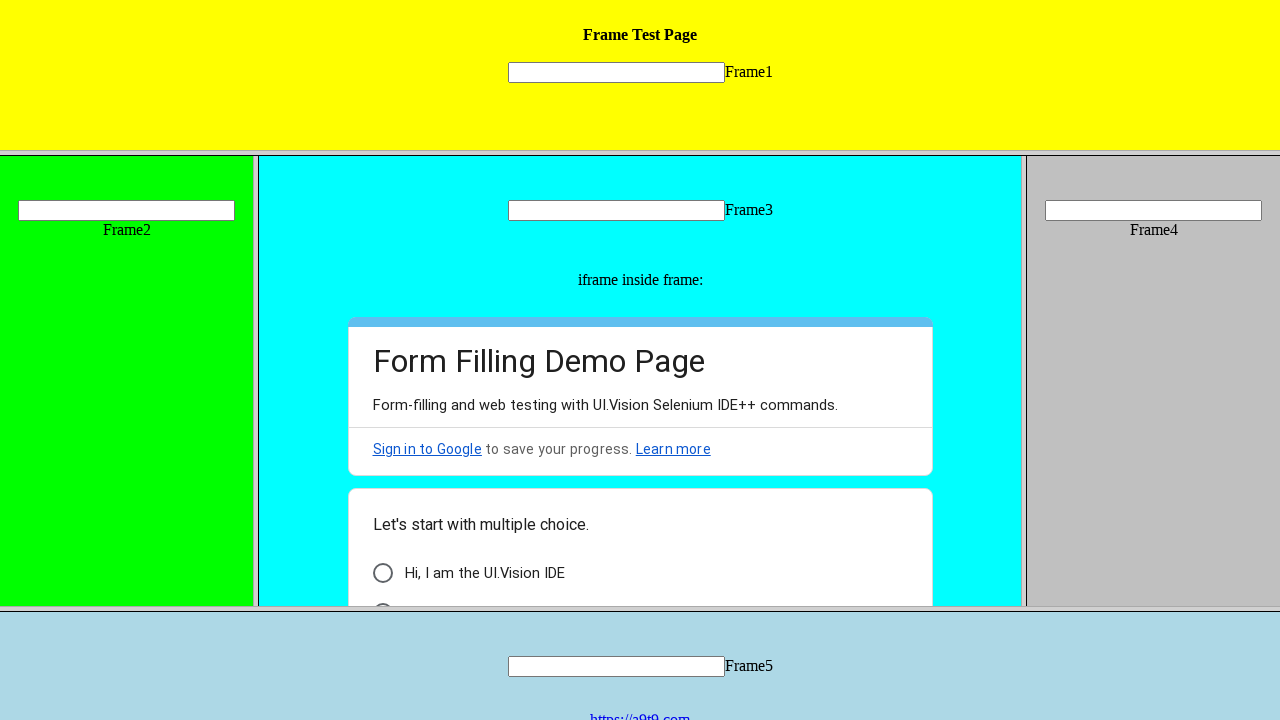

Filled text input in Frame1 with 'Hello' on frame[src='frame_1.html'] >> internal:control=enter-frame >> input[name='mytext1
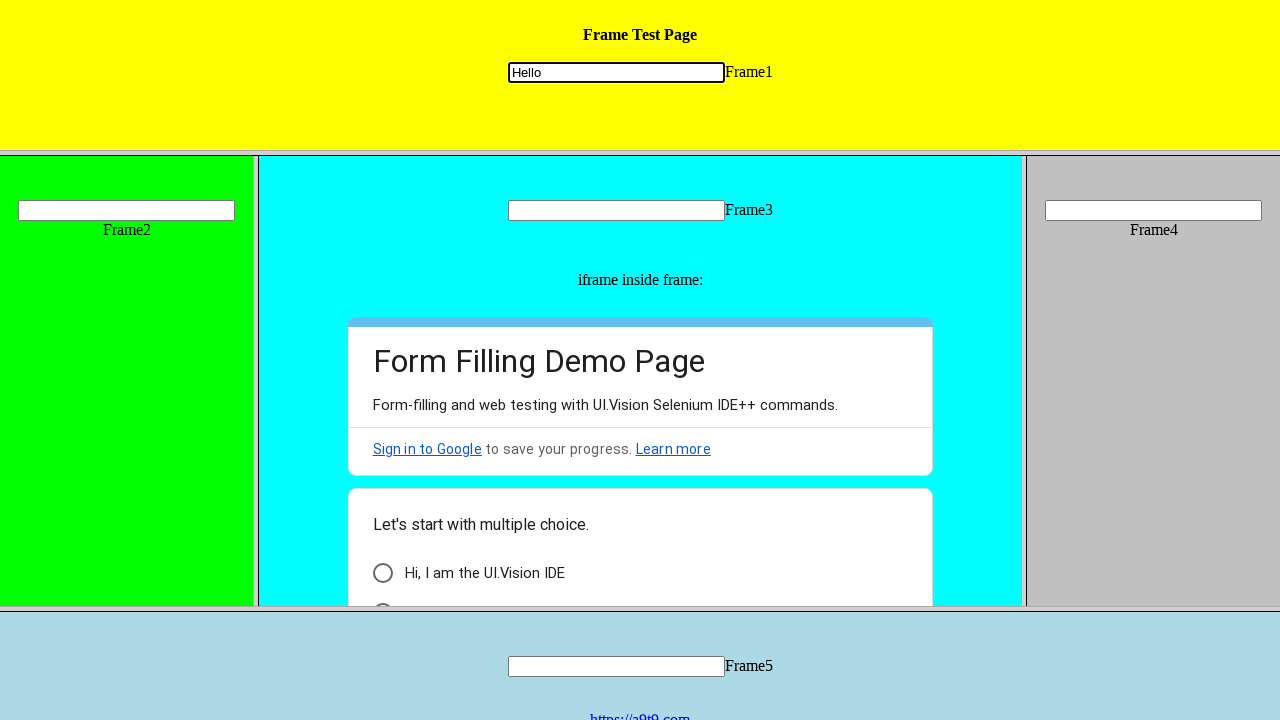

Located Frame2 element
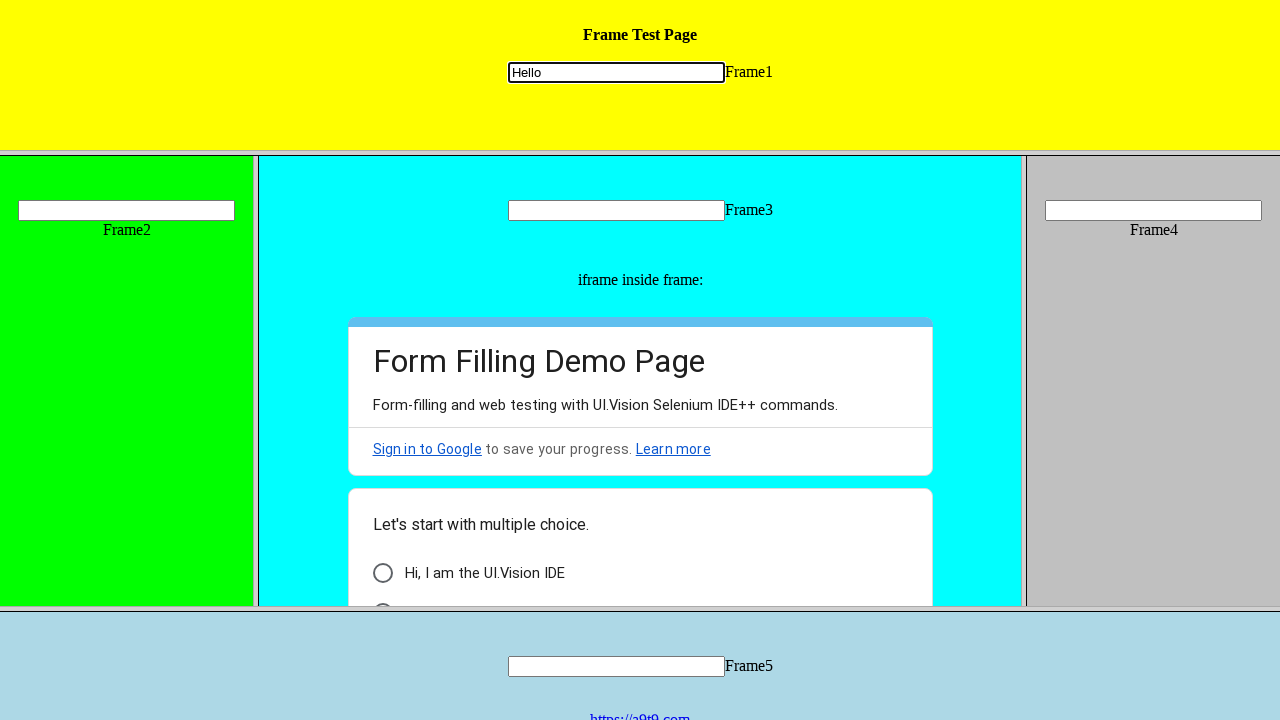

Filled text input in Frame2 with 'My Name is Prajwal' on frame[src='frame_2.html'] >> internal:control=enter-frame >> input[name='mytext2
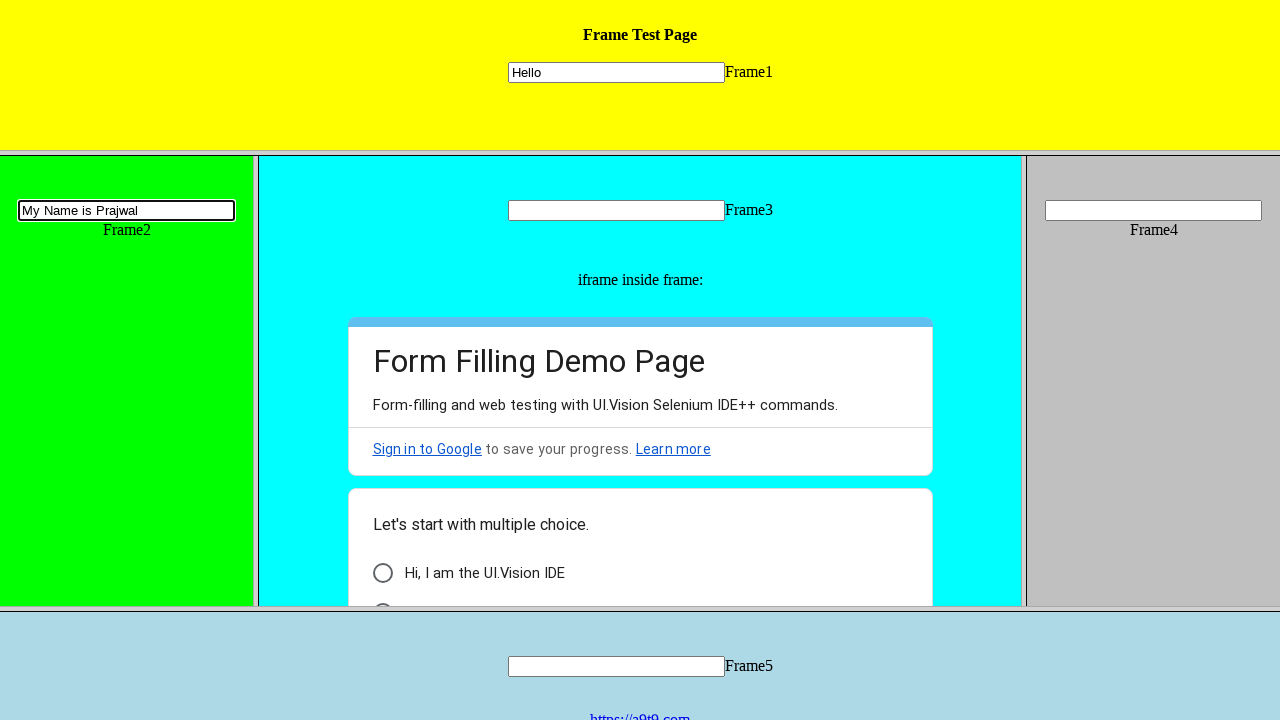

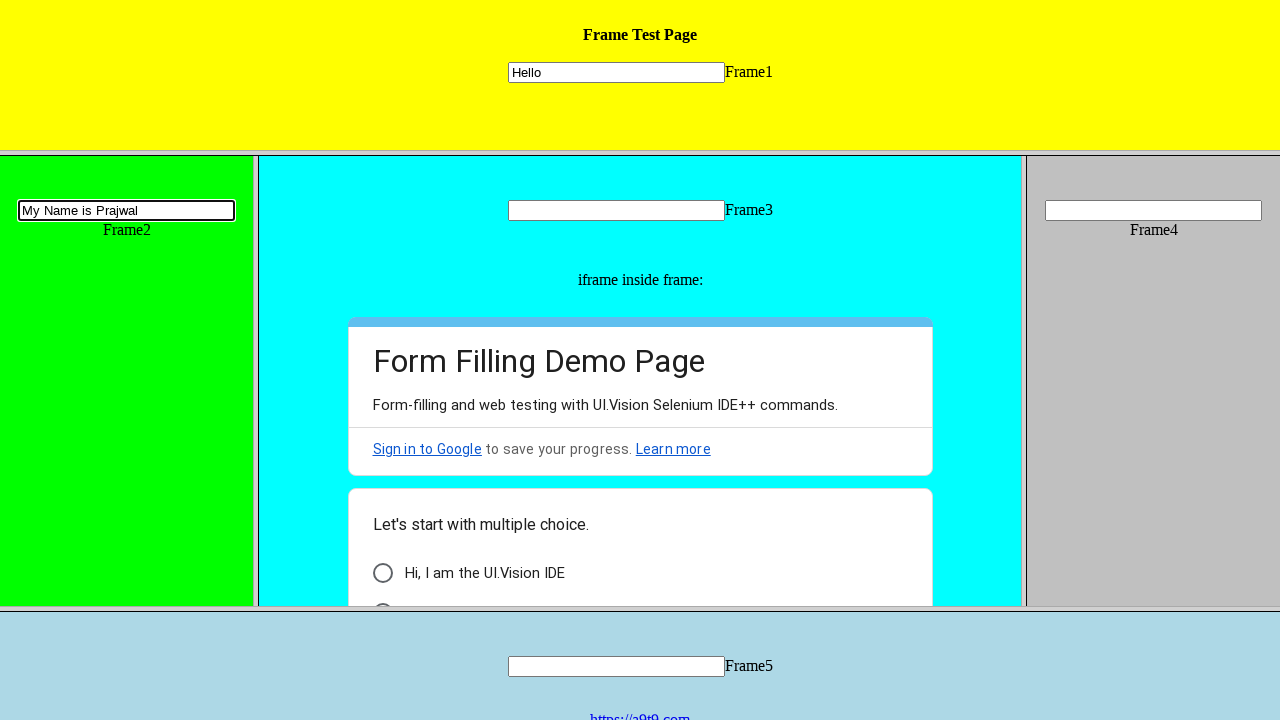